Tests the search functionality by navigating to the search page, entering a language name, and verifying that search results contain the searched term

Starting URL: http://www.99-bottles-of-beer.net/

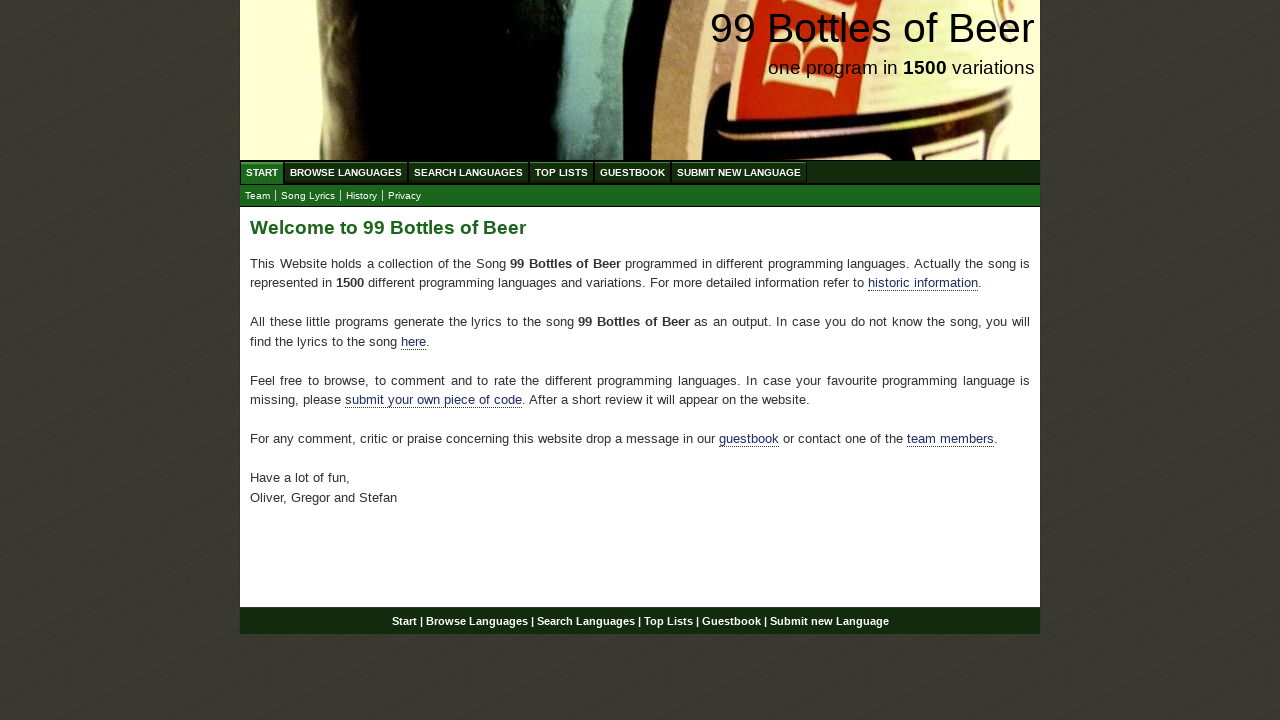

Clicked on Search Languages menu at (468, 172) on xpath=//ul[@id = 'menu']/li/a[@href = '/search.html']
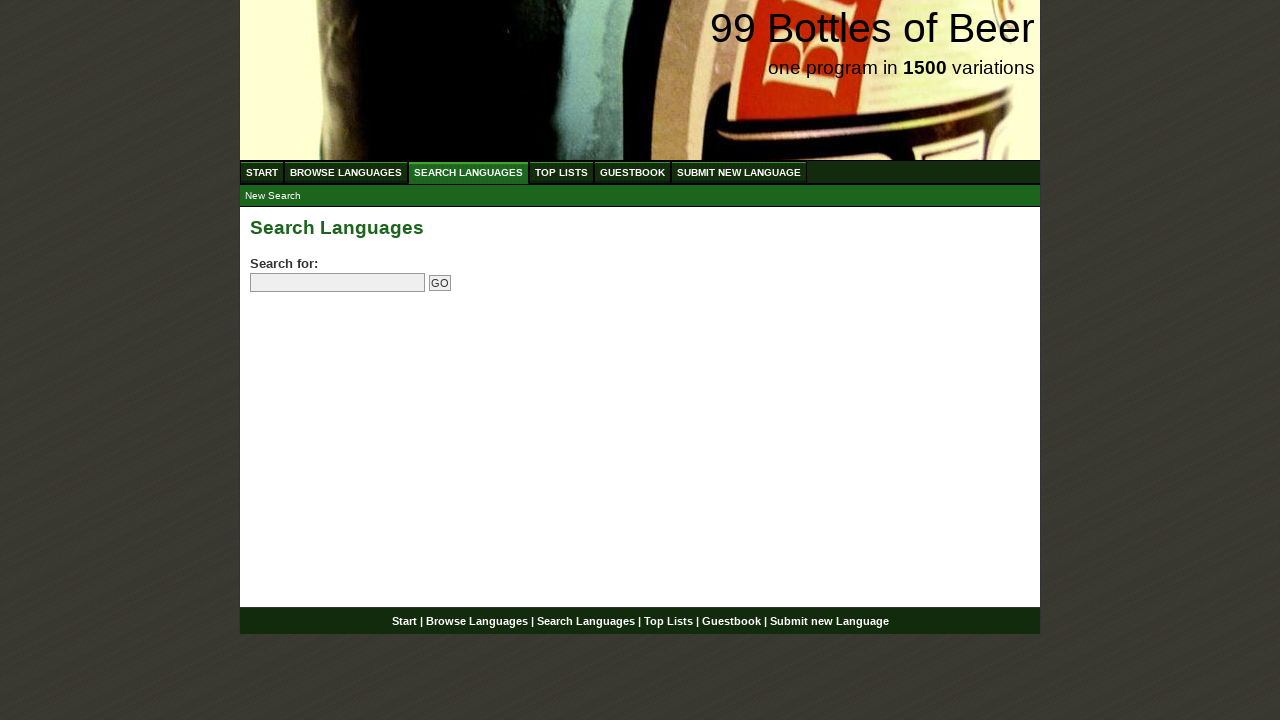

Clicked on search field at (338, 283) on input[name='search']
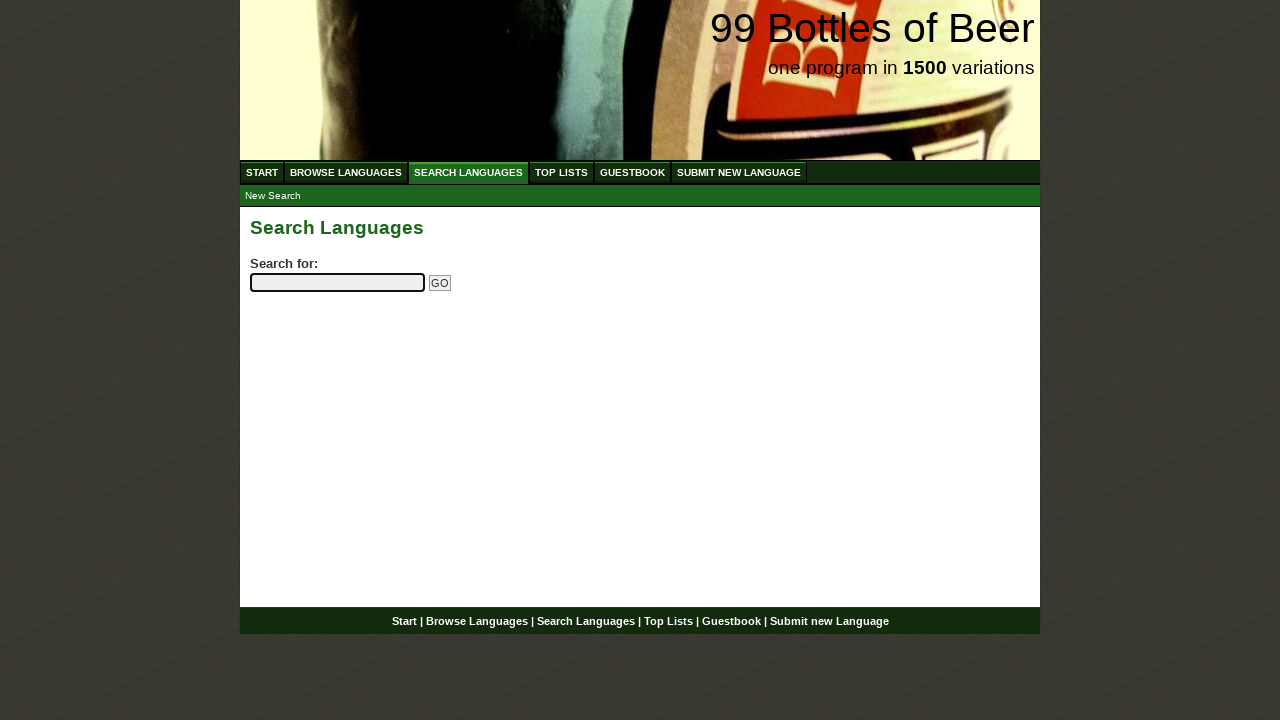

Filled search field with 'python' on input[name='search']
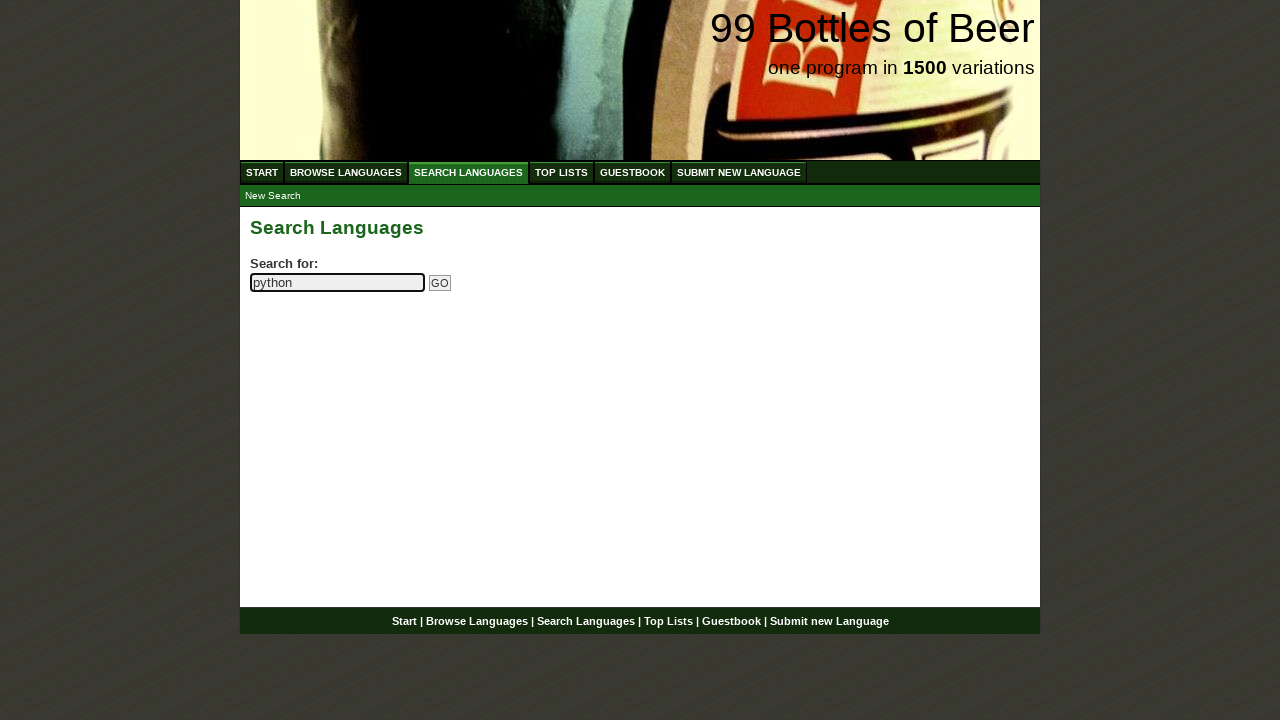

Clicked Go button to submit search at (440, 283) on input[name='submitsearch']
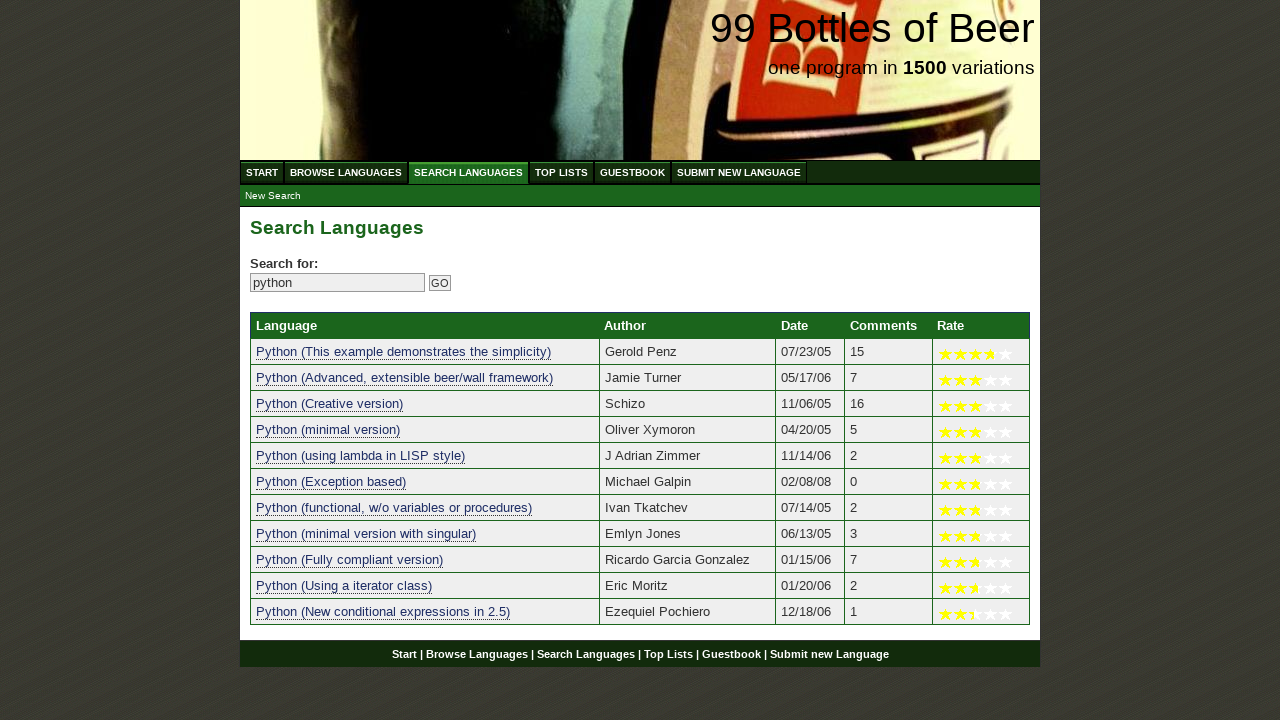

Search results table loaded successfully
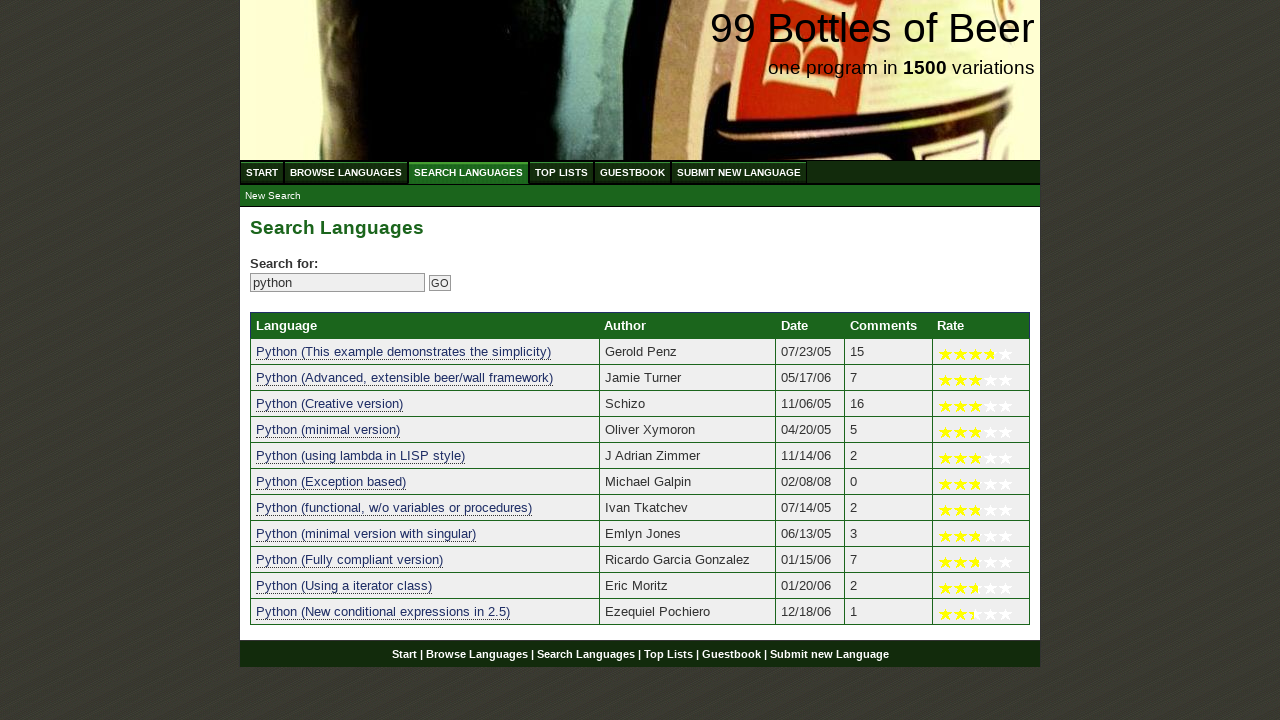

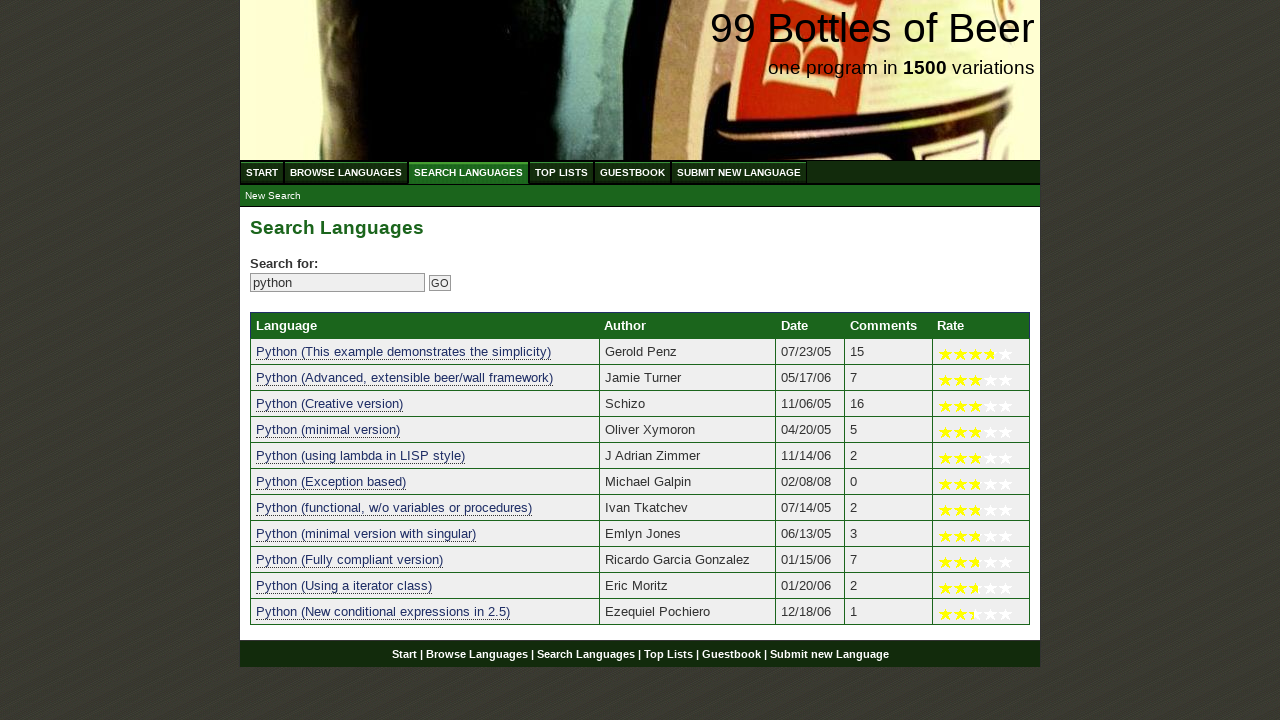